Tests multi-tab/window handling by opening footer column links in new tabs using Ctrl+Enter, then switches through each window handle to verify the tabs opened correctly.

Starting URL: https://rahulshettyacademy.com/AutomationPractice/

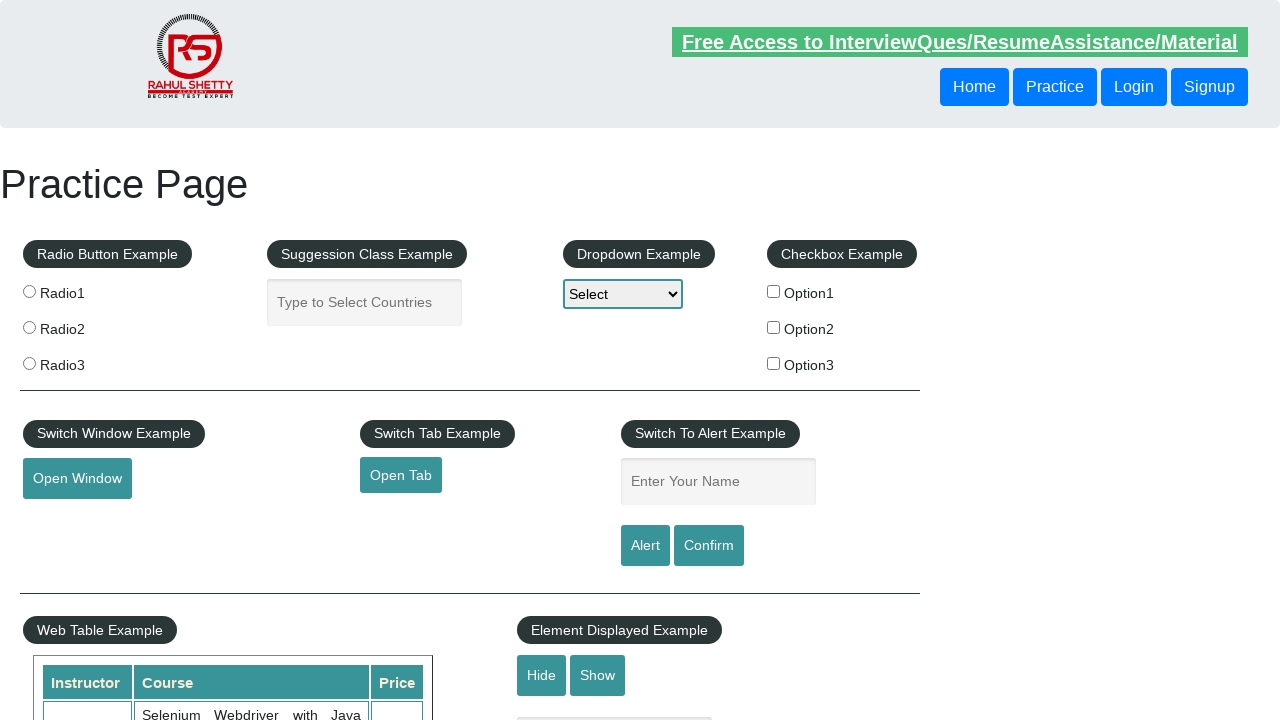

Waited for footer section #gf-BIG to load
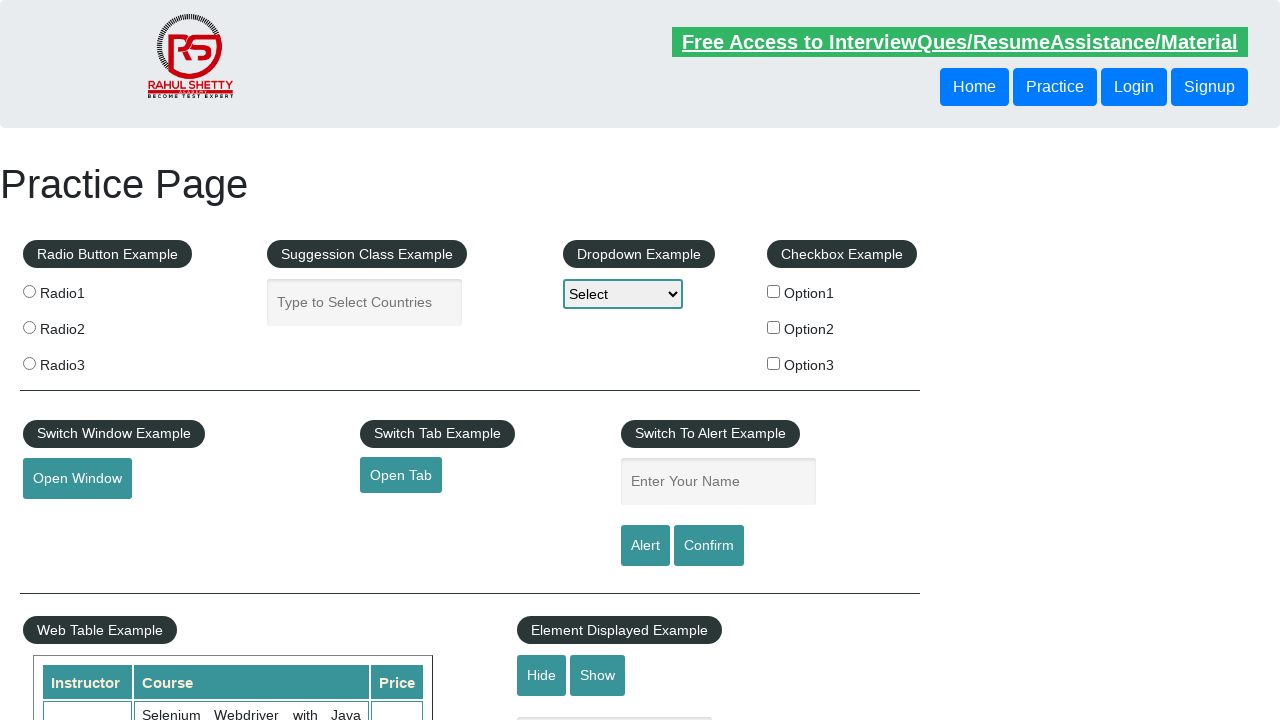

Located footer column 1 element
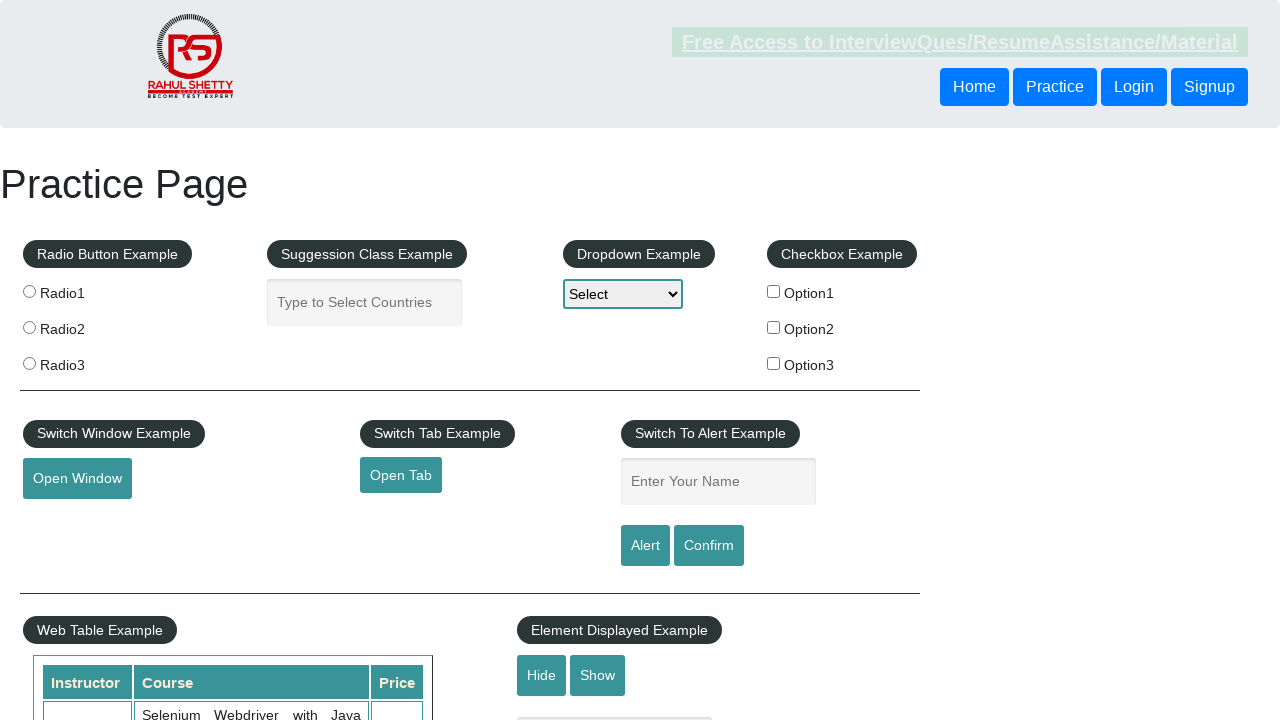

Located all links in footer column 1
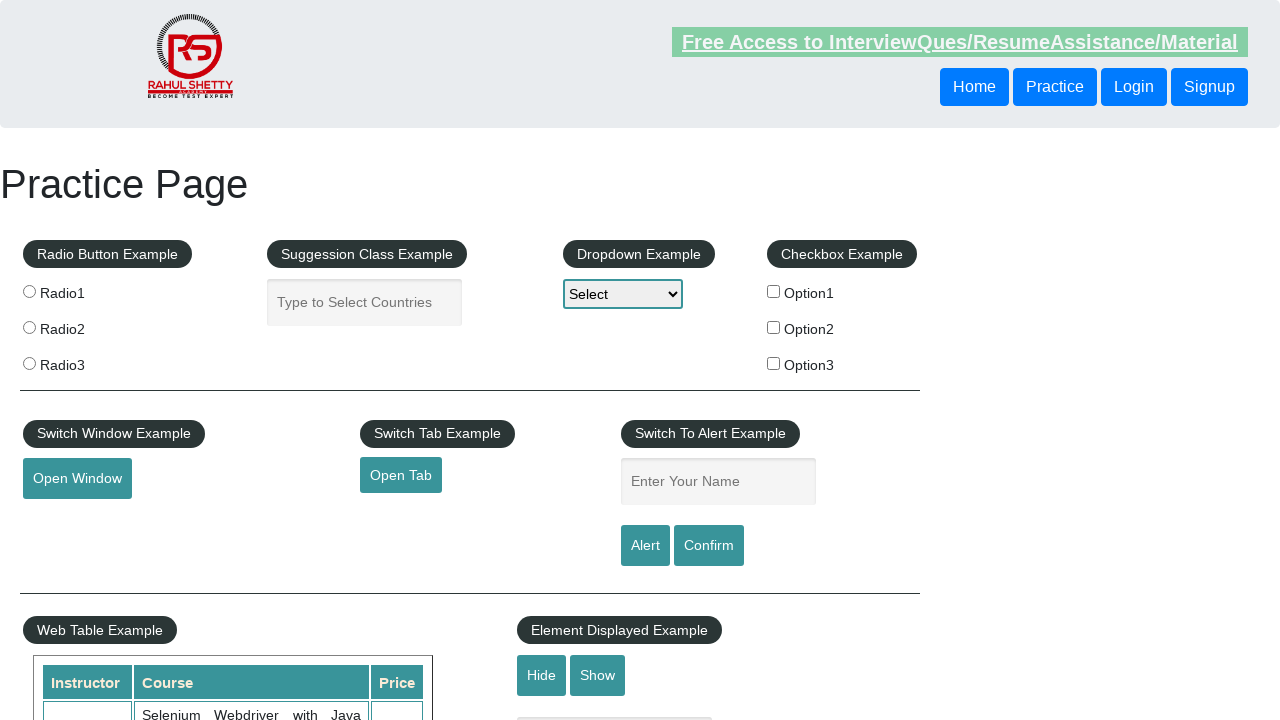

Counted 5 footer links
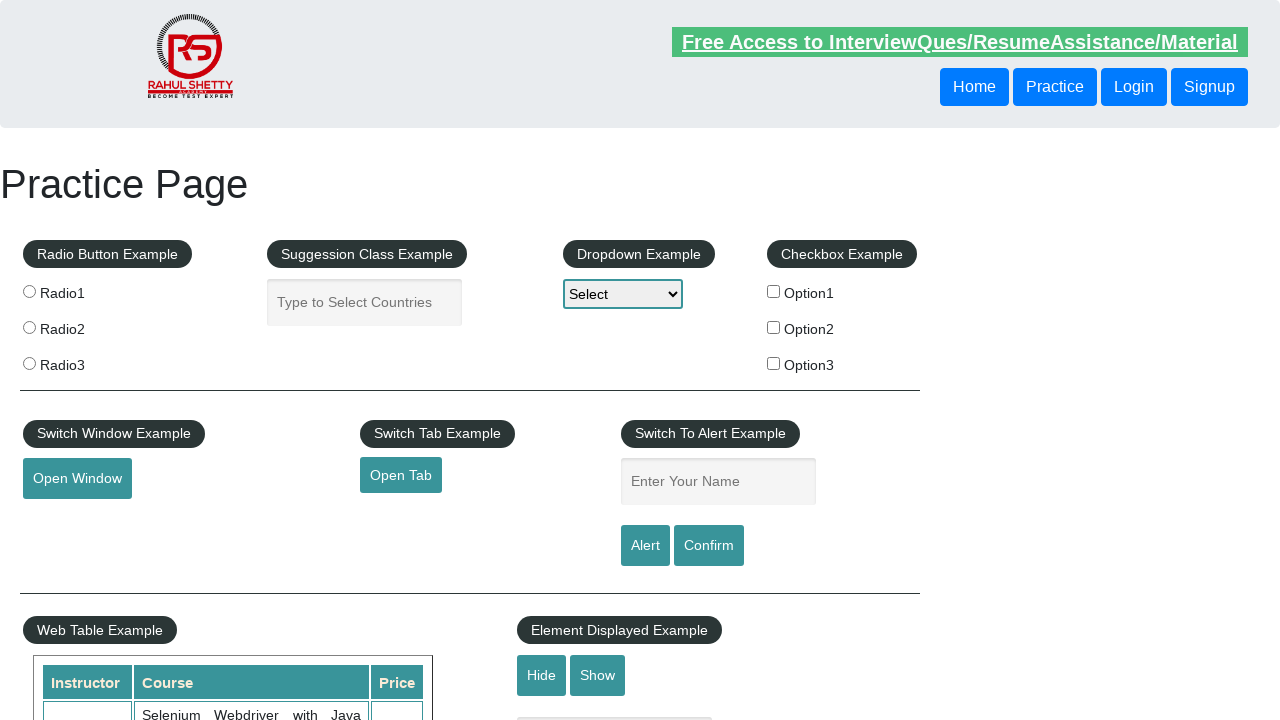

Opened footer link 1 in new tab using Ctrl+Click at (68, 520) on xpath=//div[@id='gf-BIG']//td[1] >> a >> nth=1
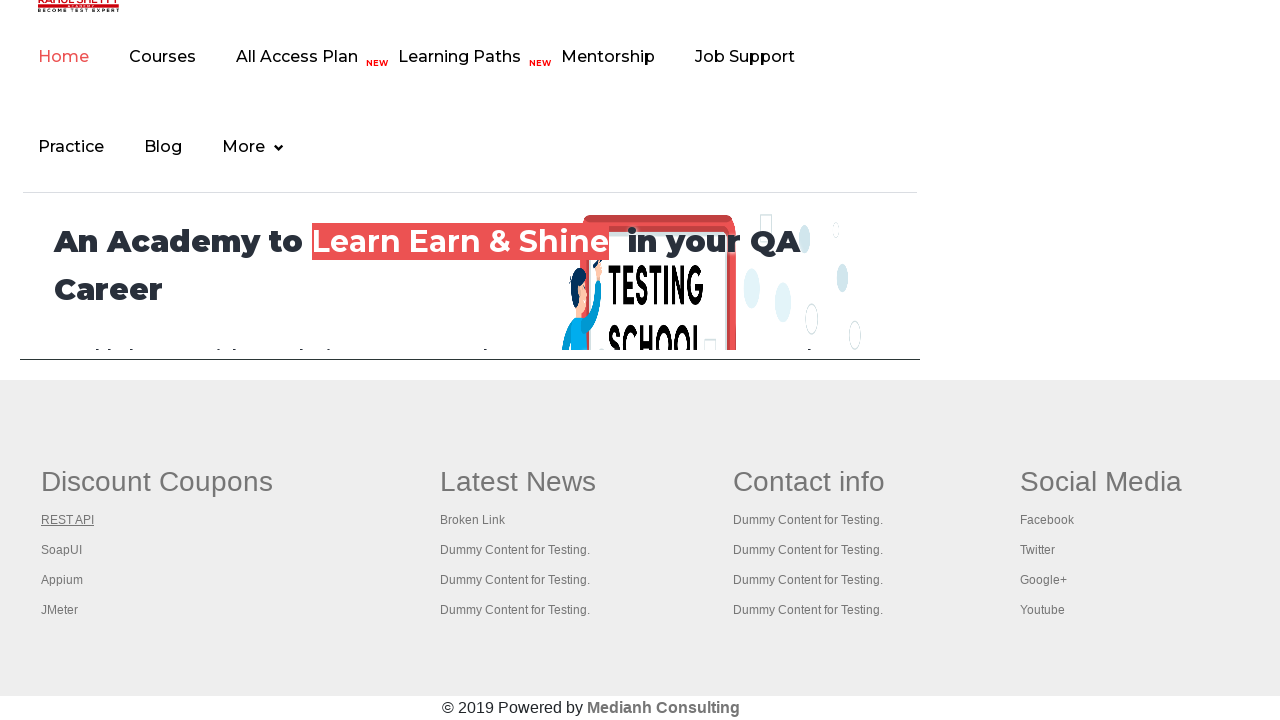

Opened footer link 2 in new tab using Ctrl+Click at (62, 550) on xpath=//div[@id='gf-BIG']//td[1] >> a >> nth=2
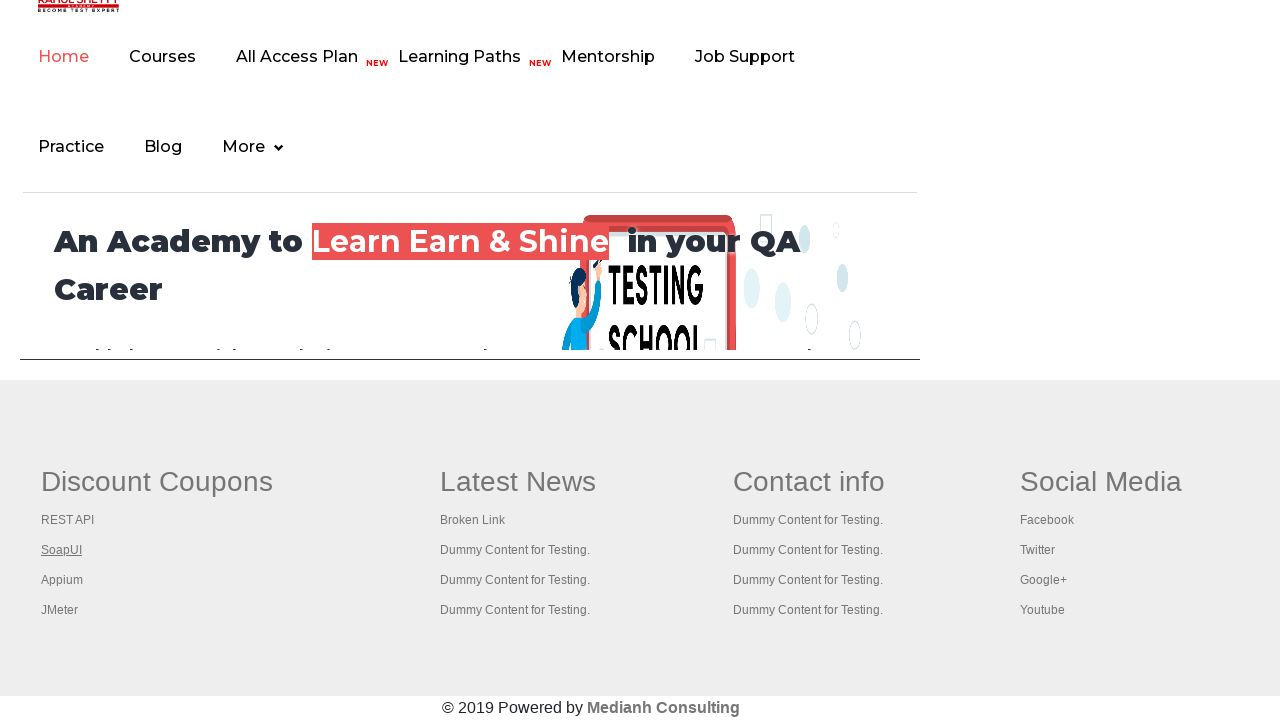

Opened footer link 3 in new tab using Ctrl+Click at (62, 580) on xpath=//div[@id='gf-BIG']//td[1] >> a >> nth=3
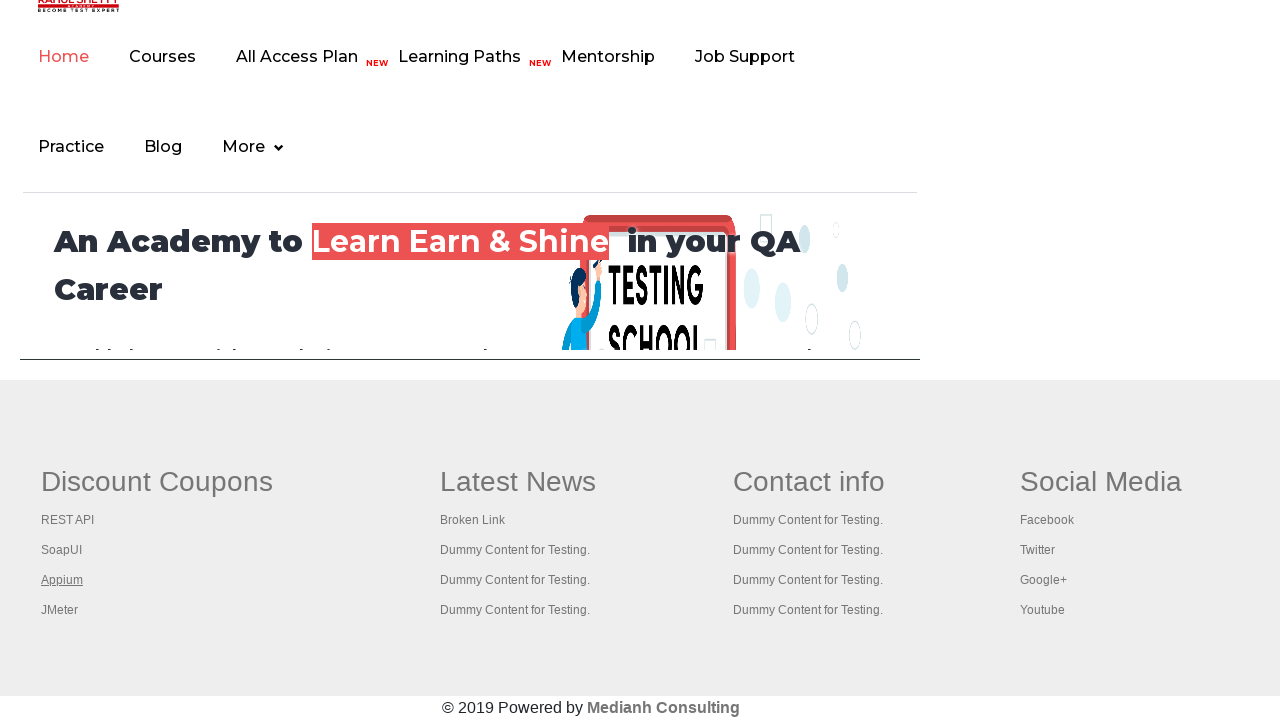

Opened footer link 4 in new tab using Ctrl+Click at (60, 610) on xpath=//div[@id='gf-BIG']//td[1] >> a >> nth=4
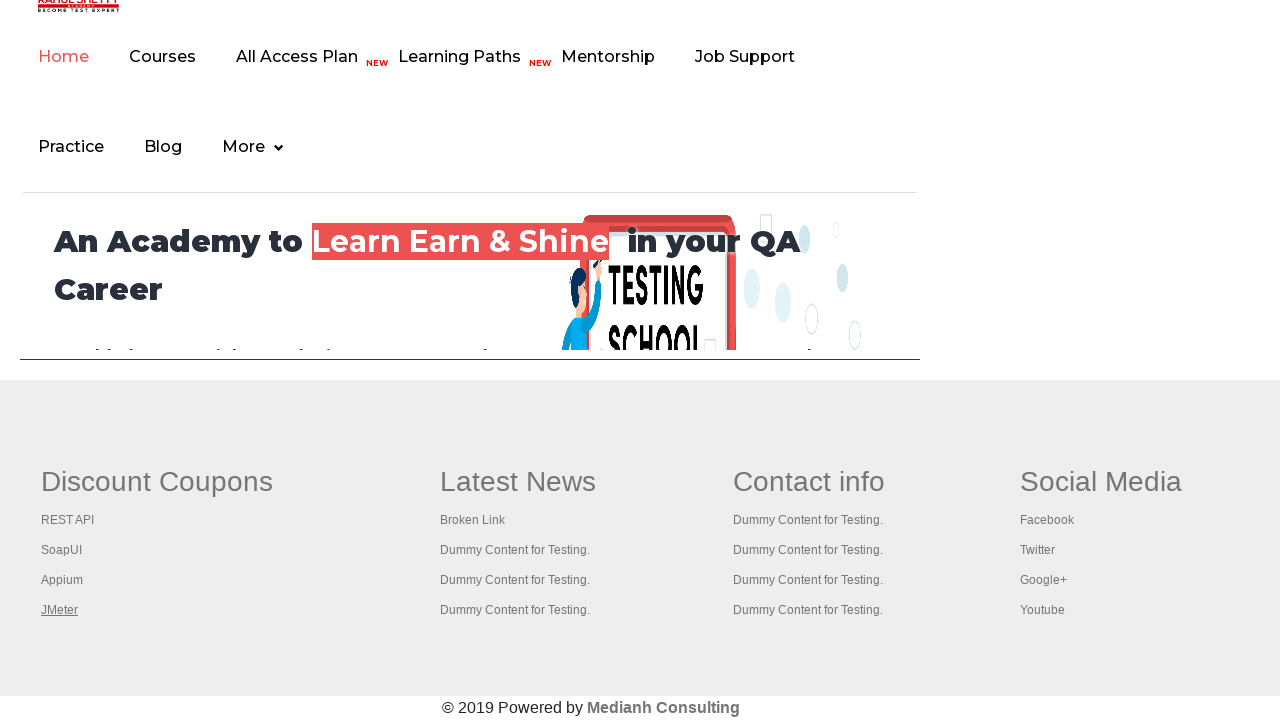

Retrieved all 5 open pages/tabs
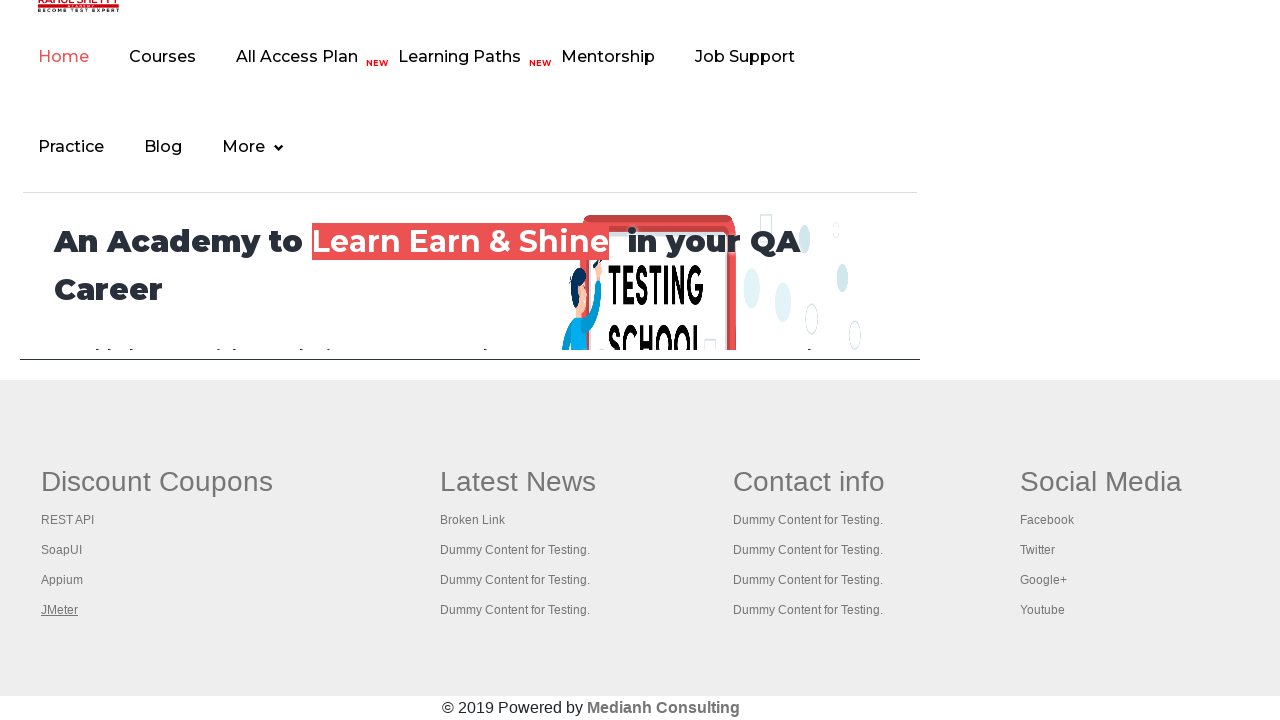

Switched to tab 1 and brought it to front
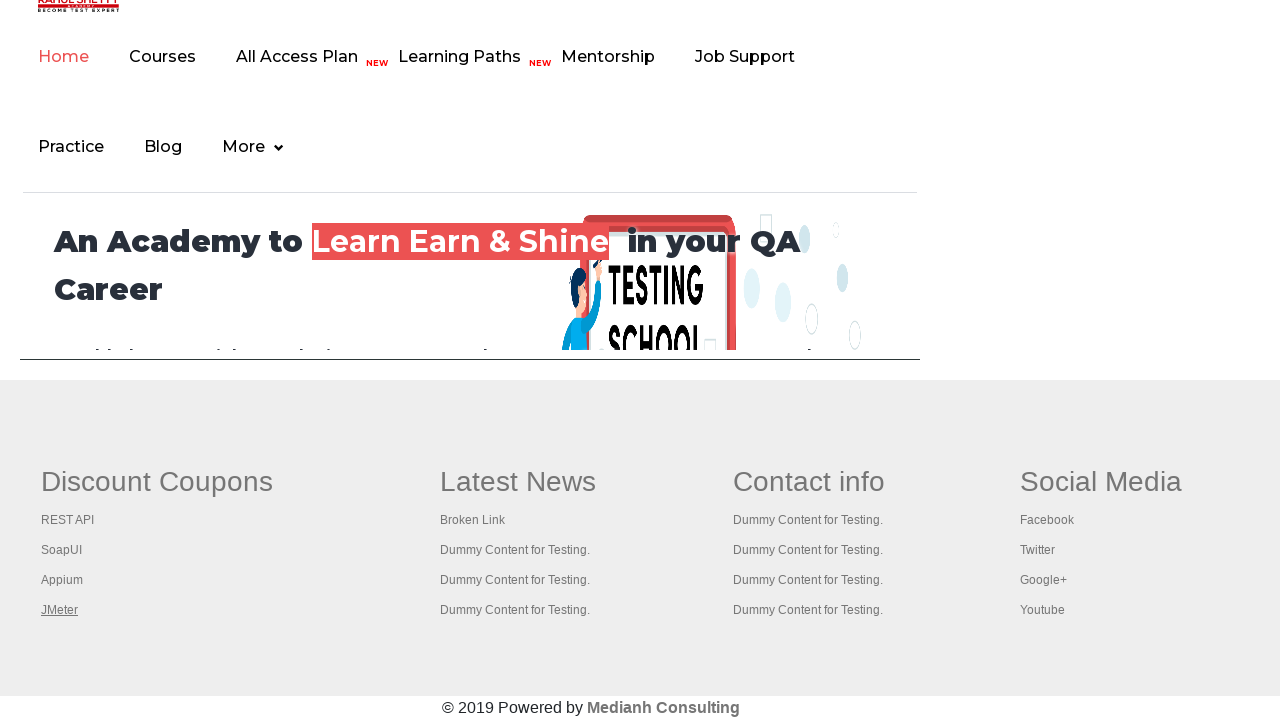

Tab 1 page loaded (domcontentloaded state reached)
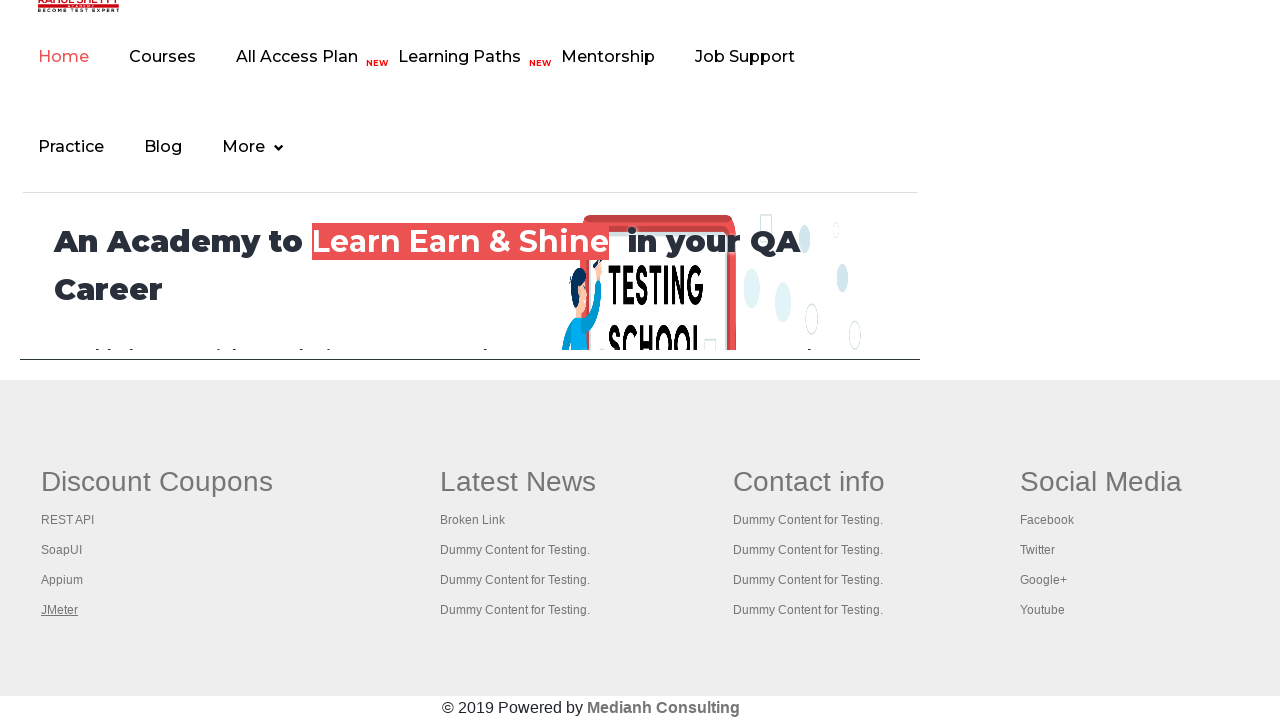

Switched to tab 2 and brought it to front
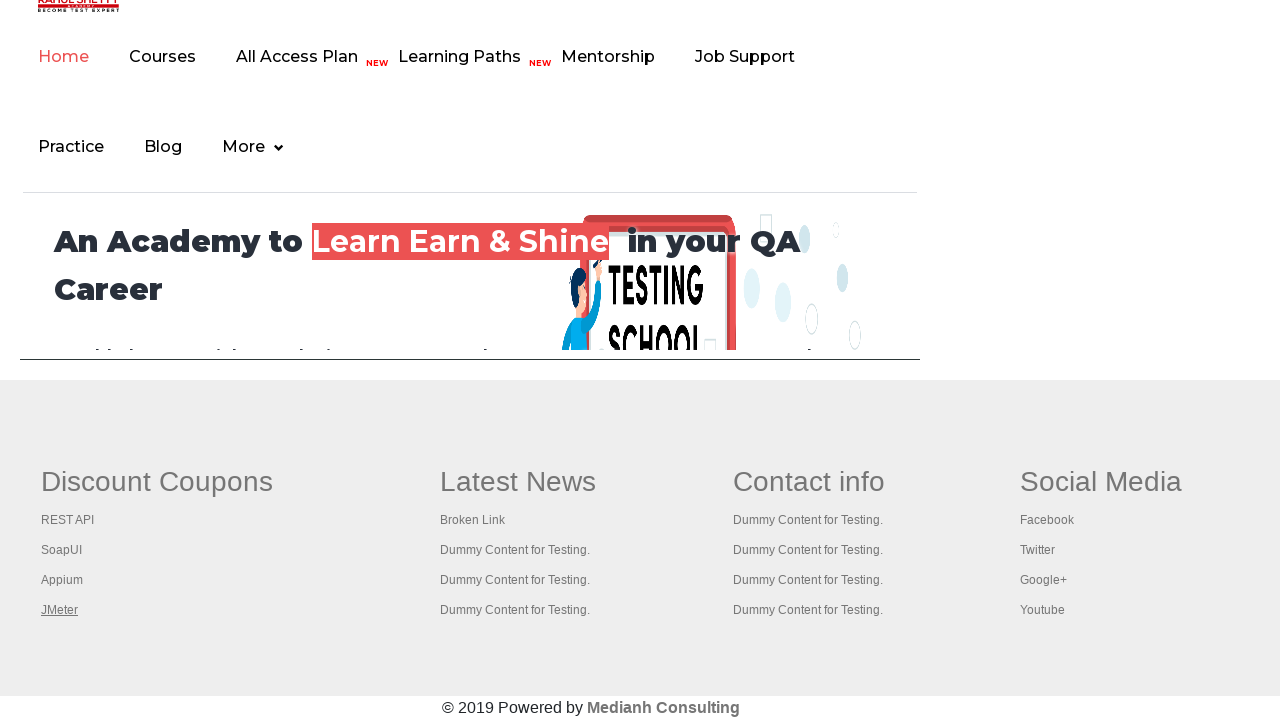

Tab 2 page loaded (domcontentloaded state reached)
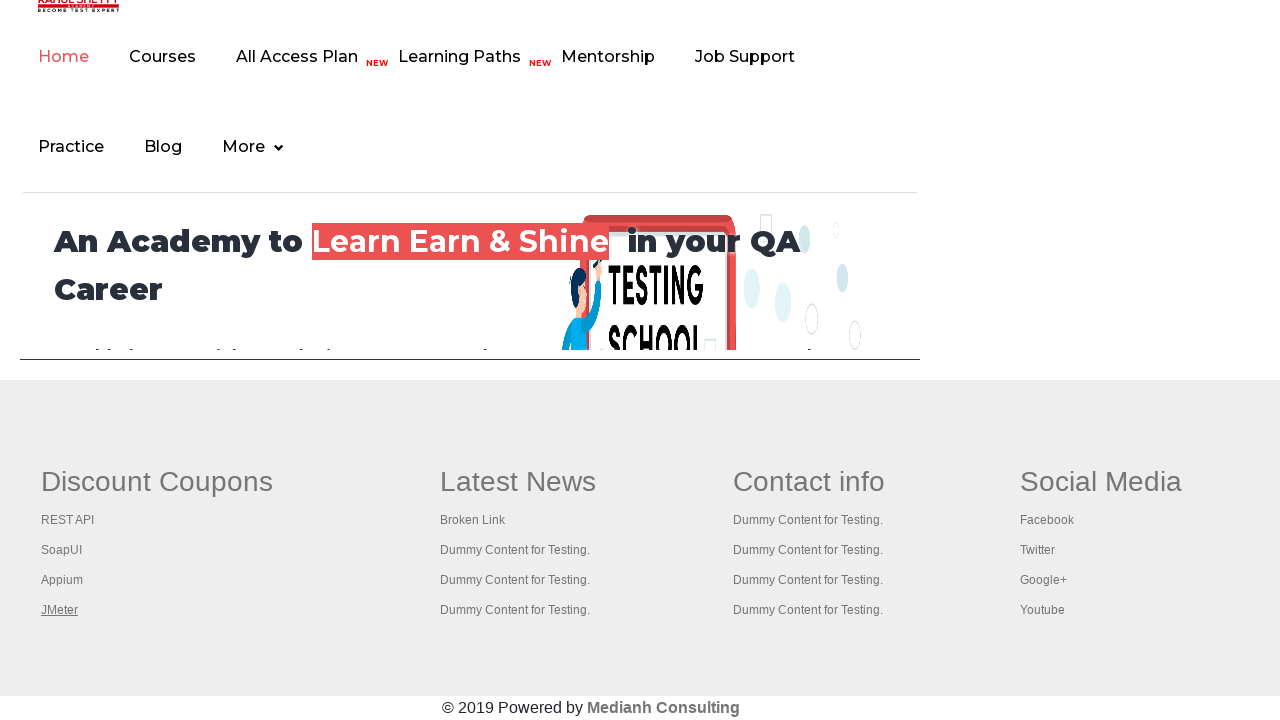

Switched to tab 3 and brought it to front
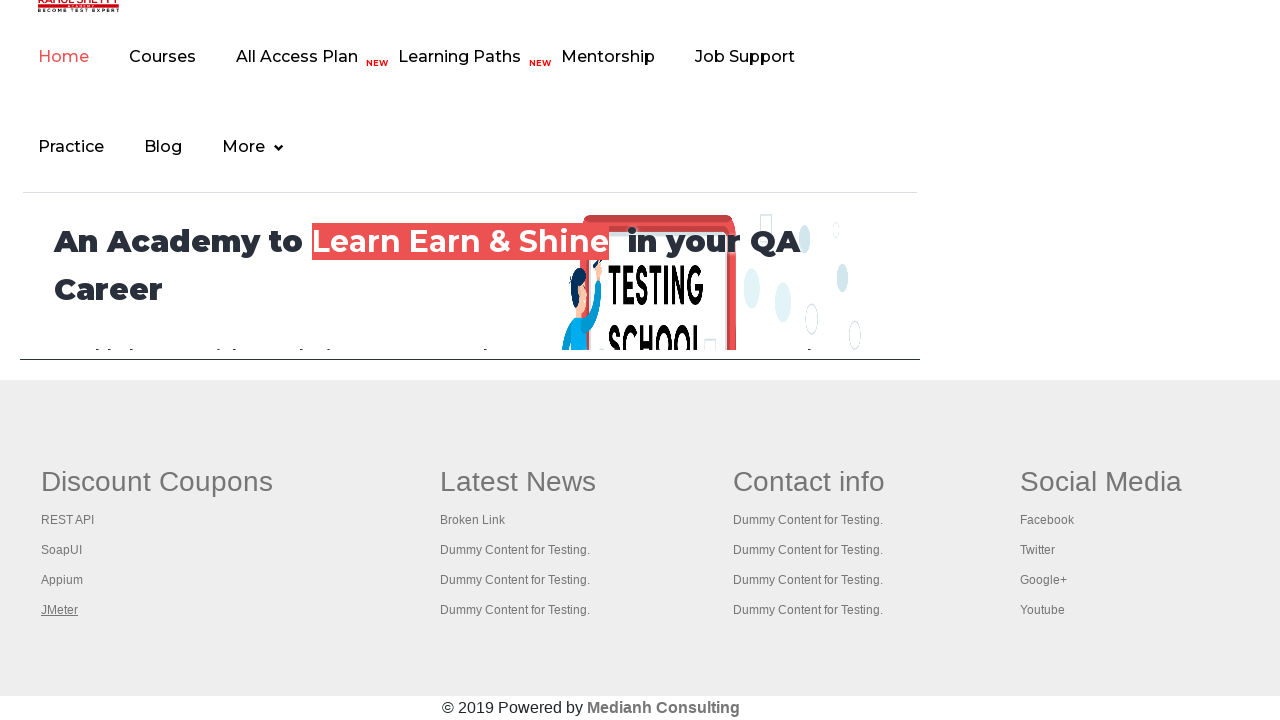

Tab 3 page loaded (domcontentloaded state reached)
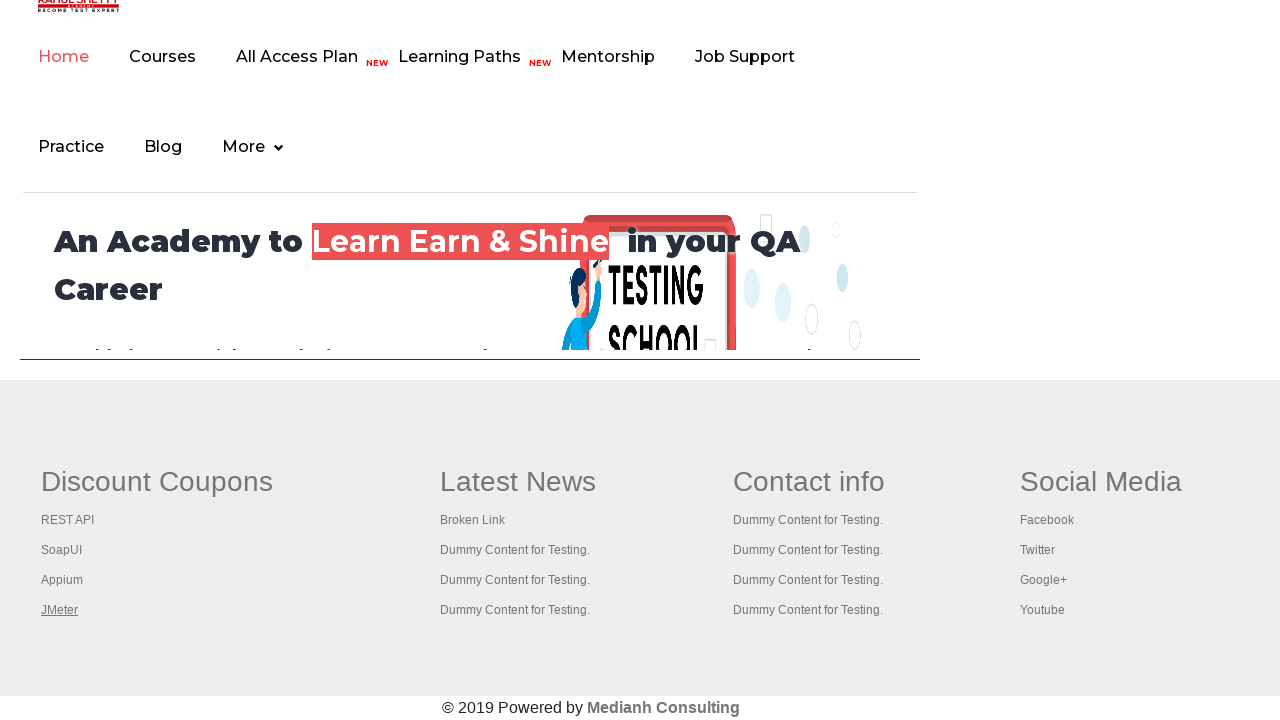

Switched to tab 4 and brought it to front
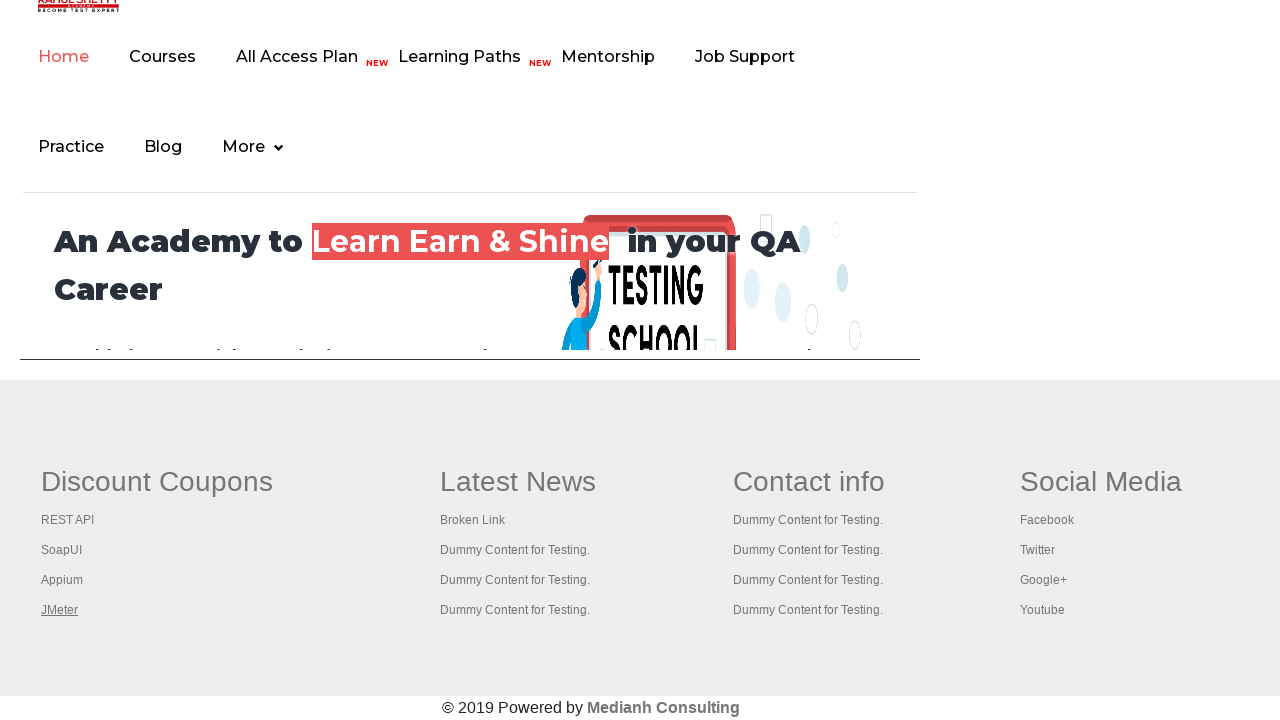

Tab 4 page loaded (domcontentloaded state reached)
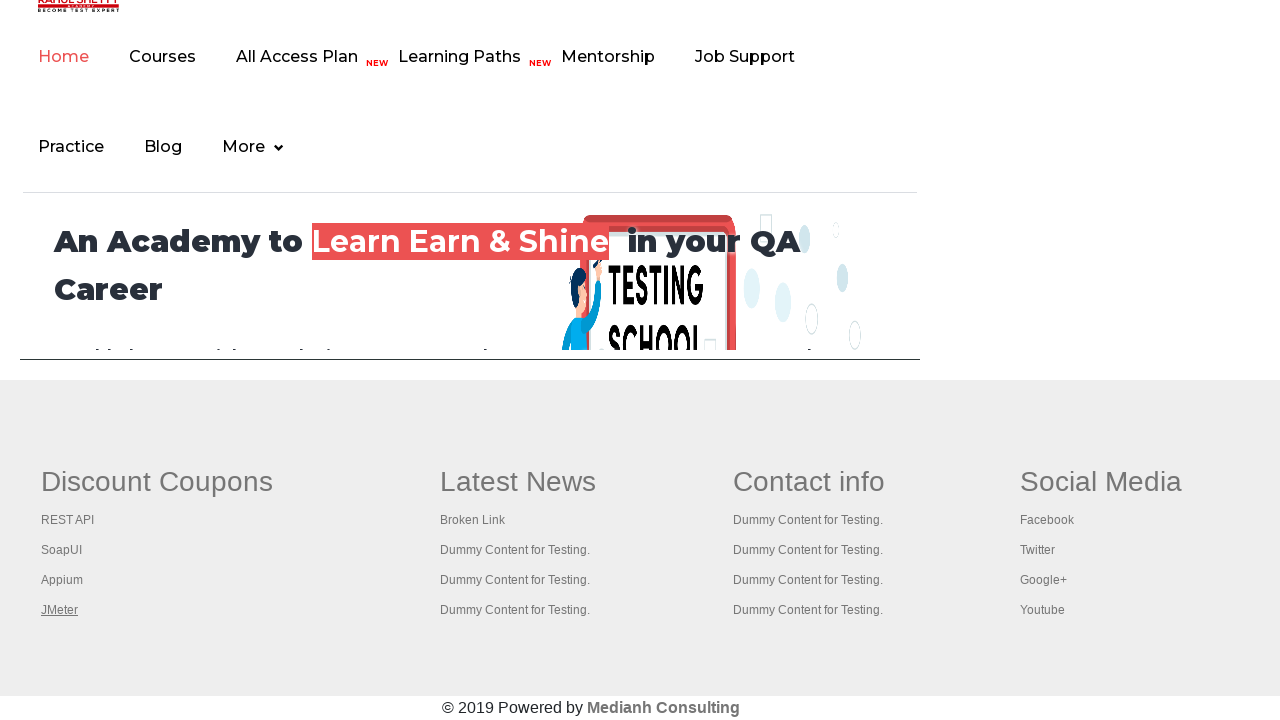

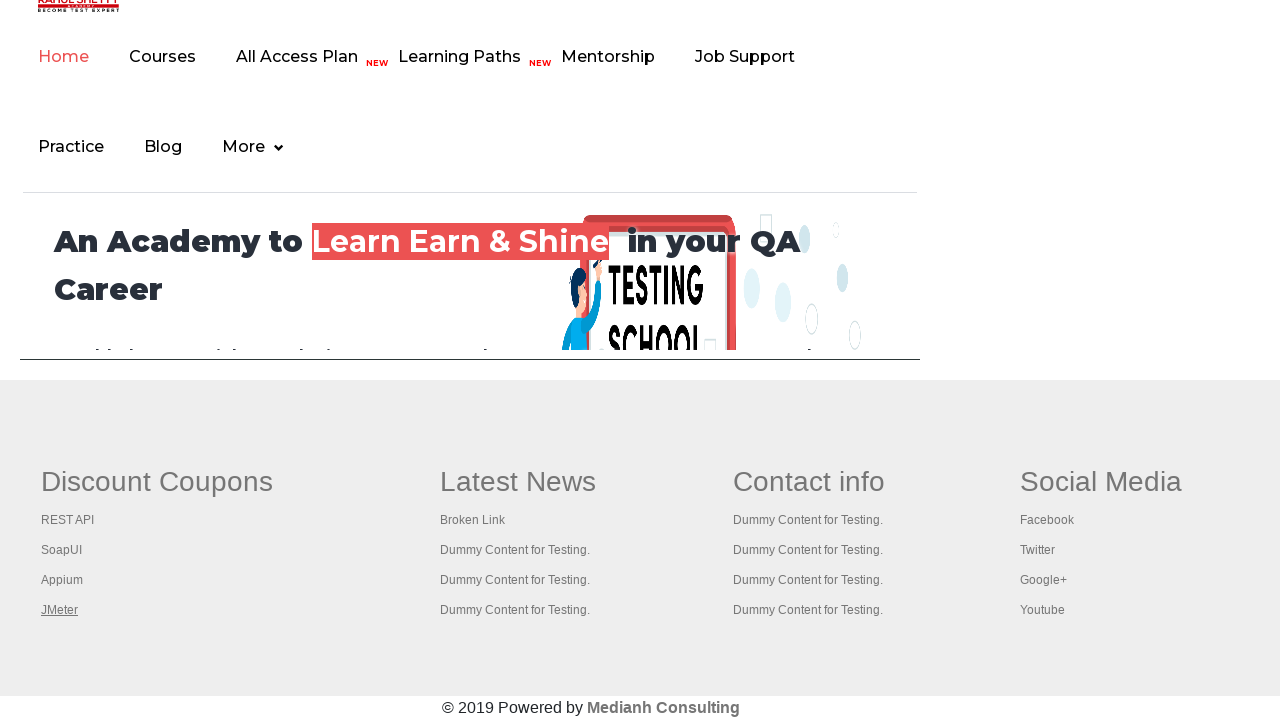